Tests a practice e-commerce form by filling in personal details (name, email, password), selecting a checkbox, choosing gender from dropdown, selecting employment status via radio button, entering date of birth, and submitting the form to verify success message.

Starting URL: https://rahulshettyacademy.com/angularpractice/

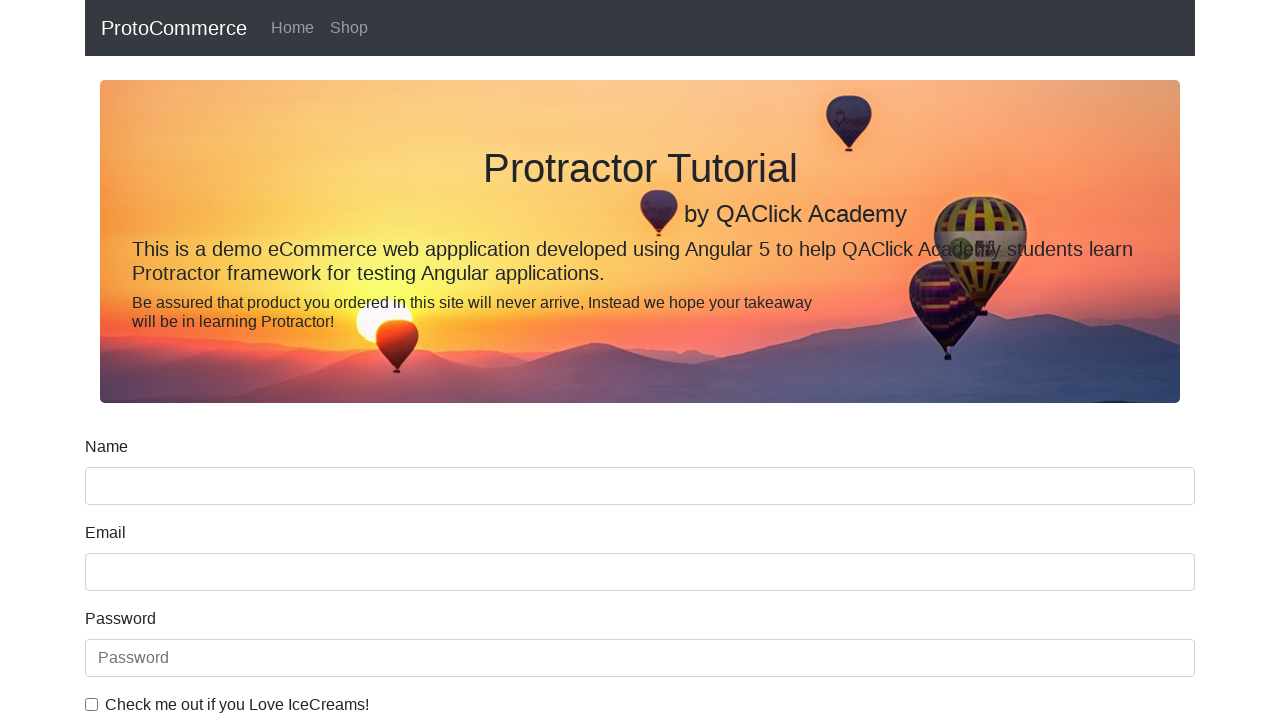

Validated page title is 'ProtoCommerce'
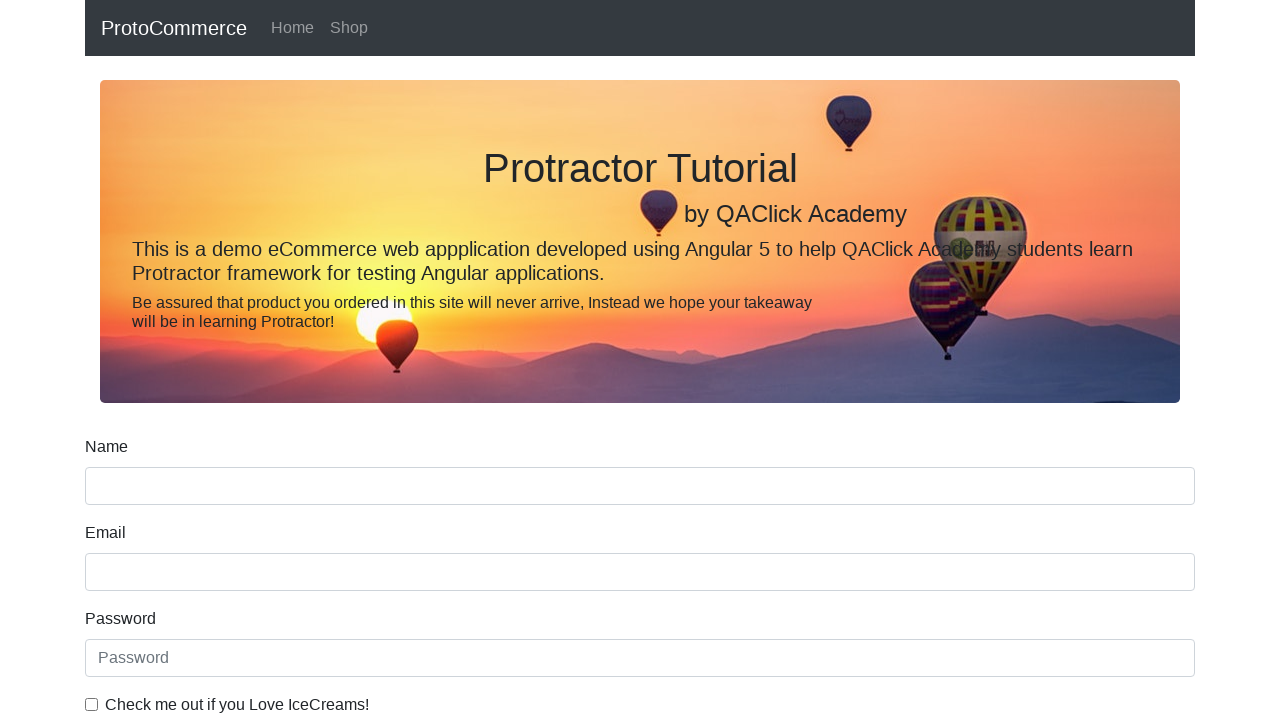

Filled Name field with 'Rahul Shetty' on //label[text()='Name']/following-sibling::input[@name='name']
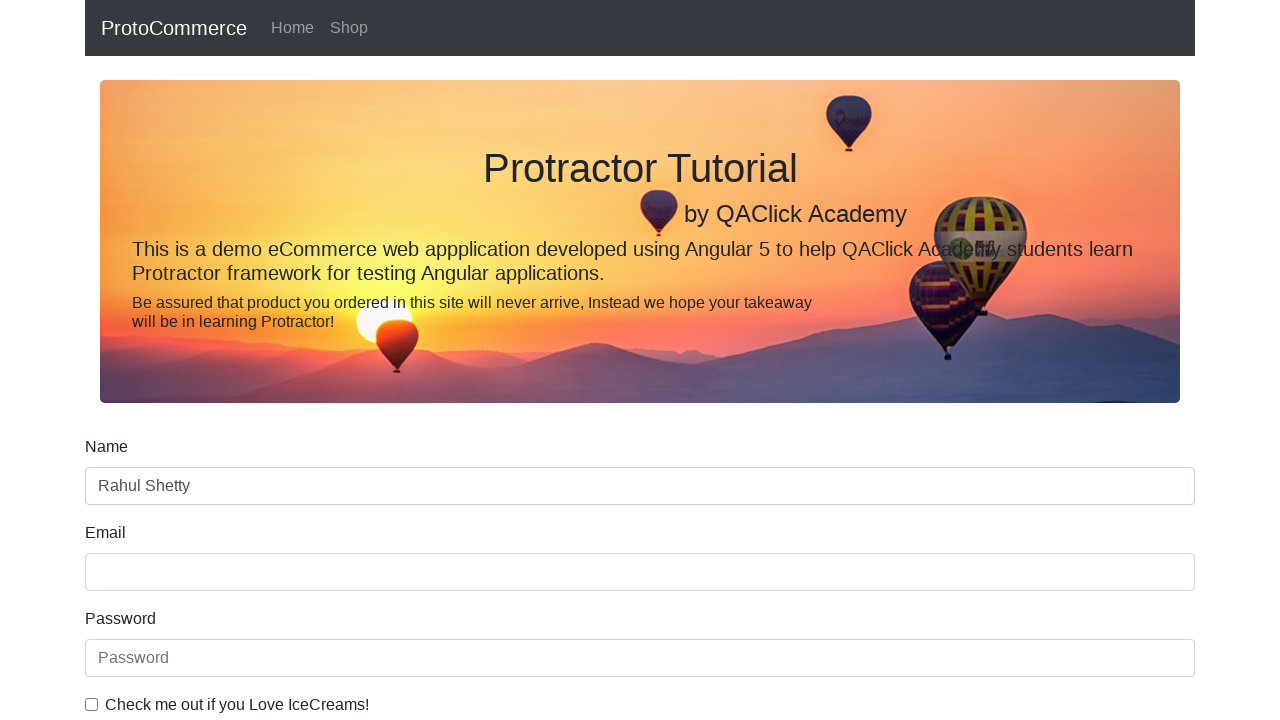

Filled Email field with 'mentor@rahulshettyacademy.com' on //label[text()='Email']/following-sibling::input[@name='email']
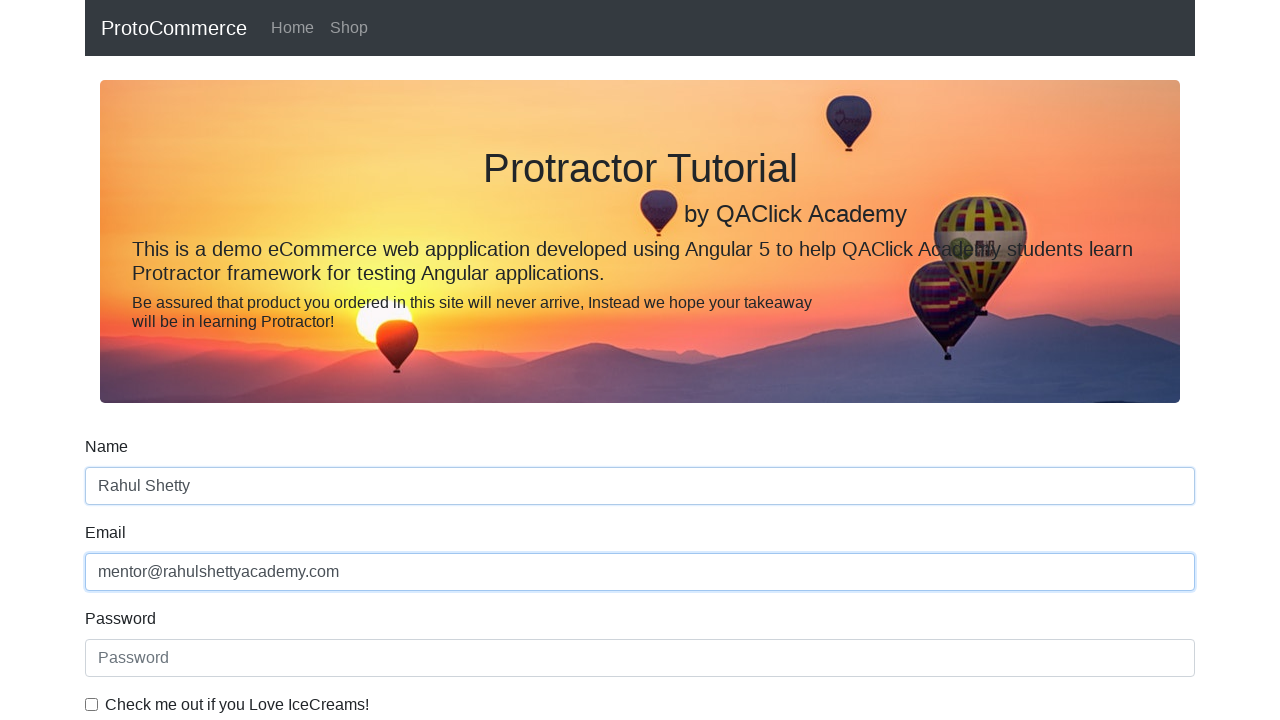

Filled Password field with 'rsa@12233' on //label[text()='Password']/following-sibling::input[@type='password']
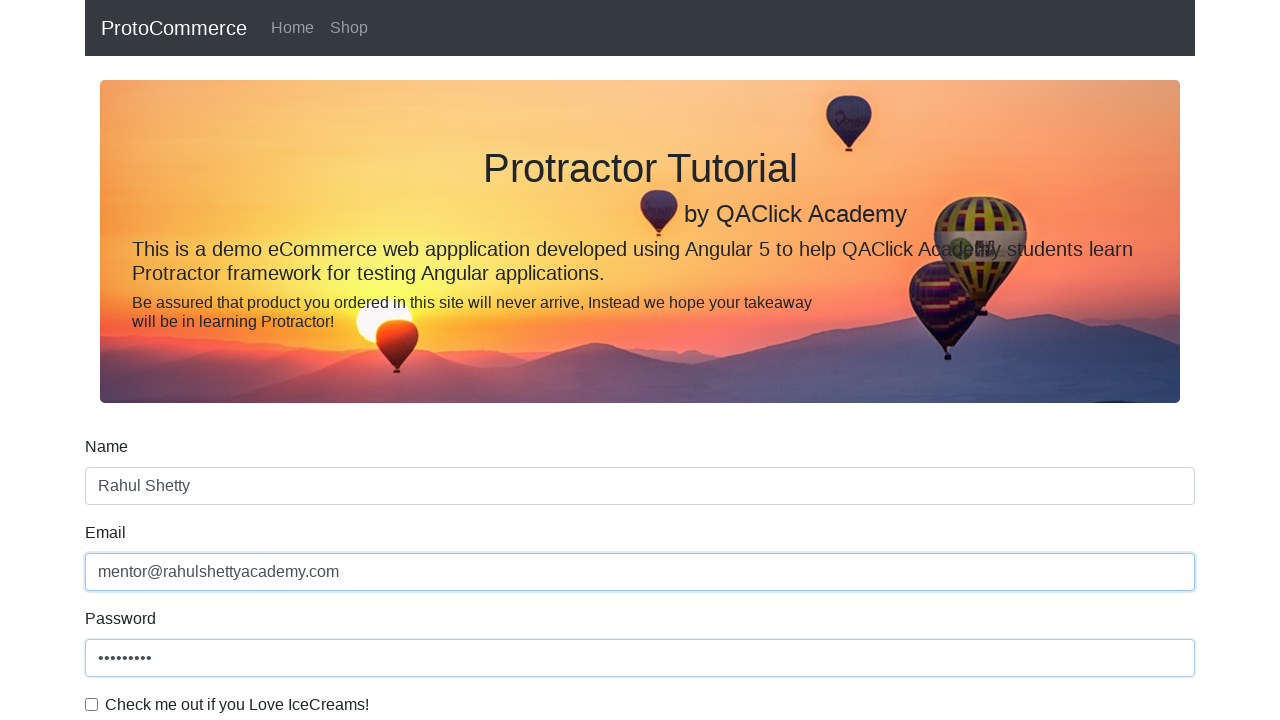

Clicked checkbox to select it at (92, 704) on div.form-check input[type='checkbox']
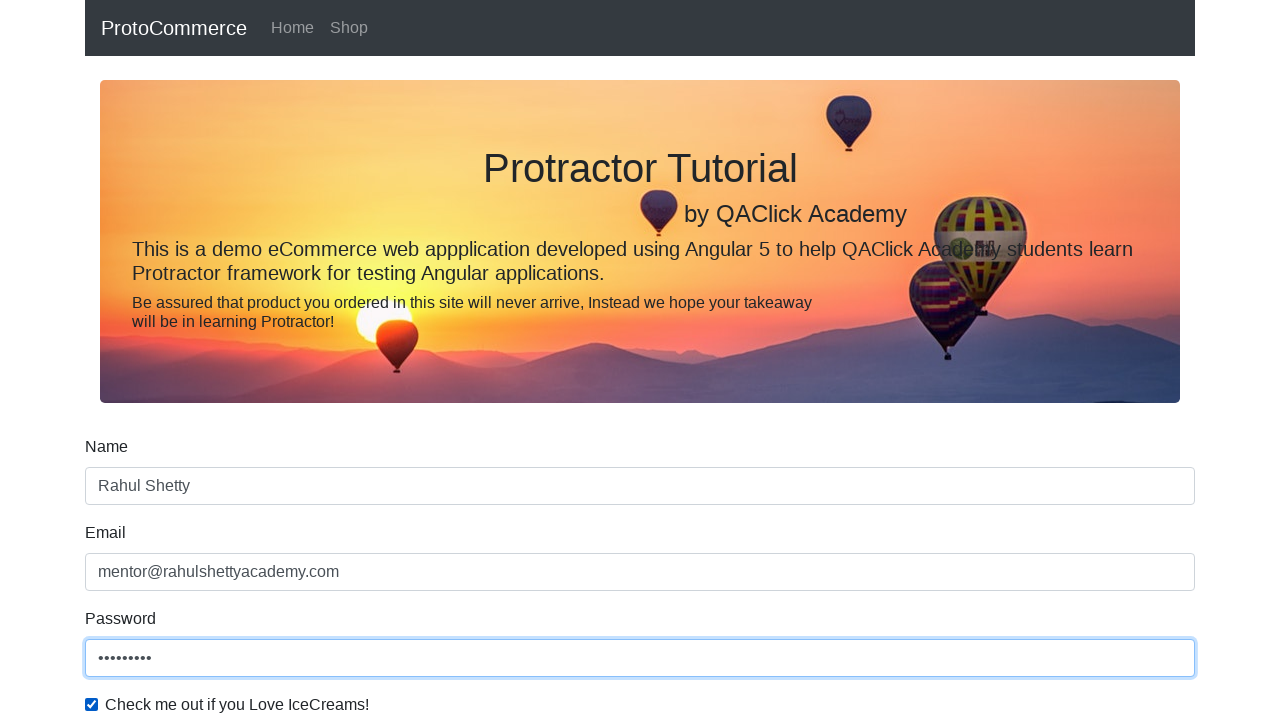

Selected first option from gender dropdown on #exampleFormControlSelect1
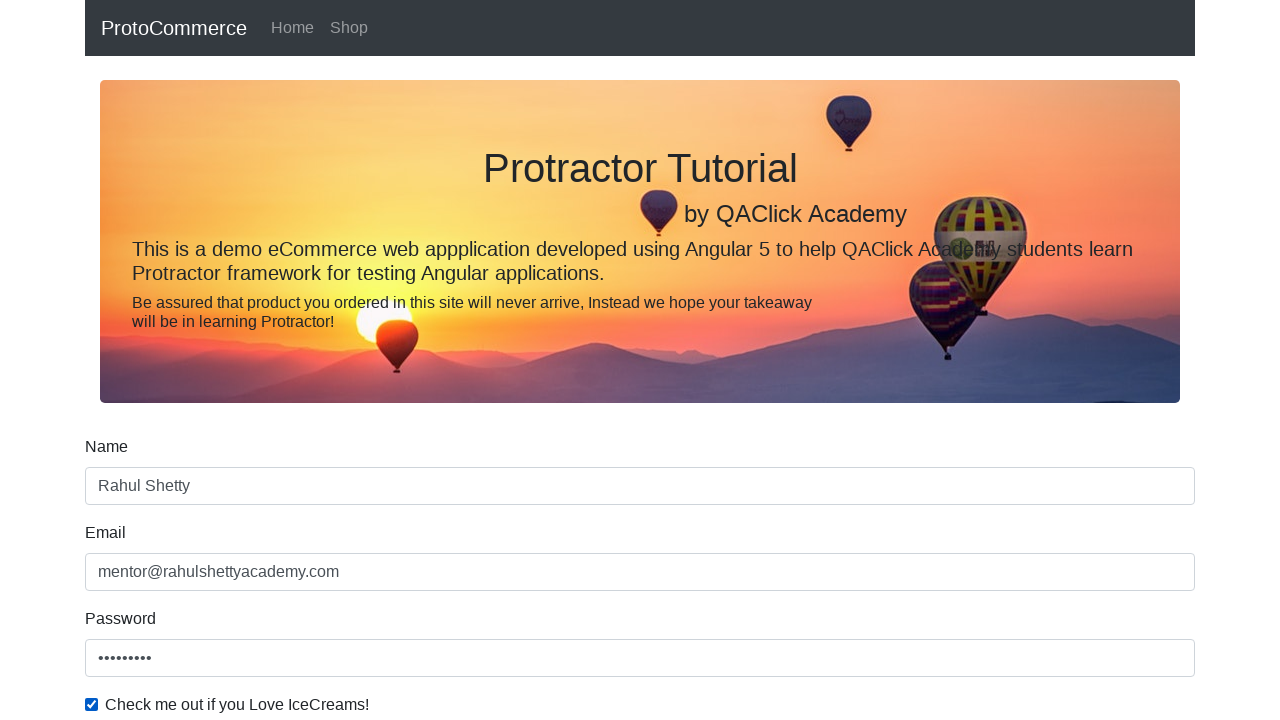

Selected 'Entrepreneur' radio button for Employment Status at (326, 360) on xpath=//label[text()='Employment Status: ']/following-sibling::div/input[@value=
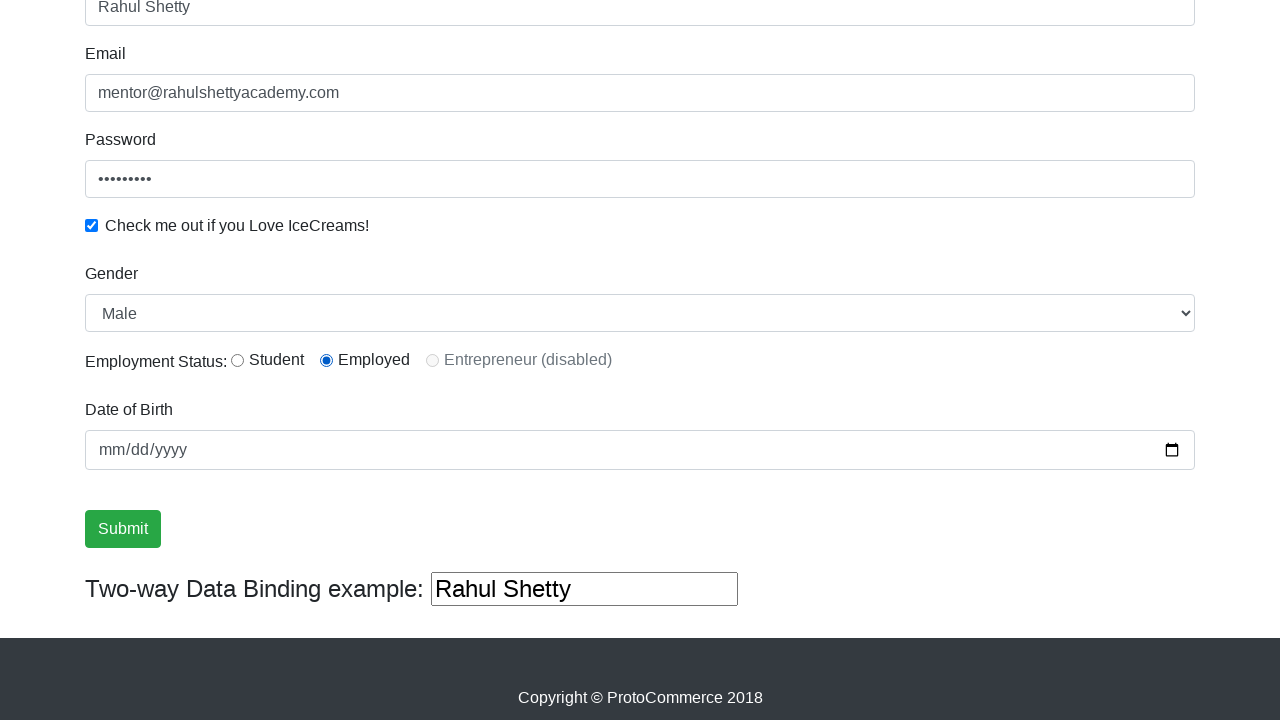

Filled Date of Birth field with '2020-02-02' on //label[text()='Date of Birth']/following-sibling::input[@type='date']
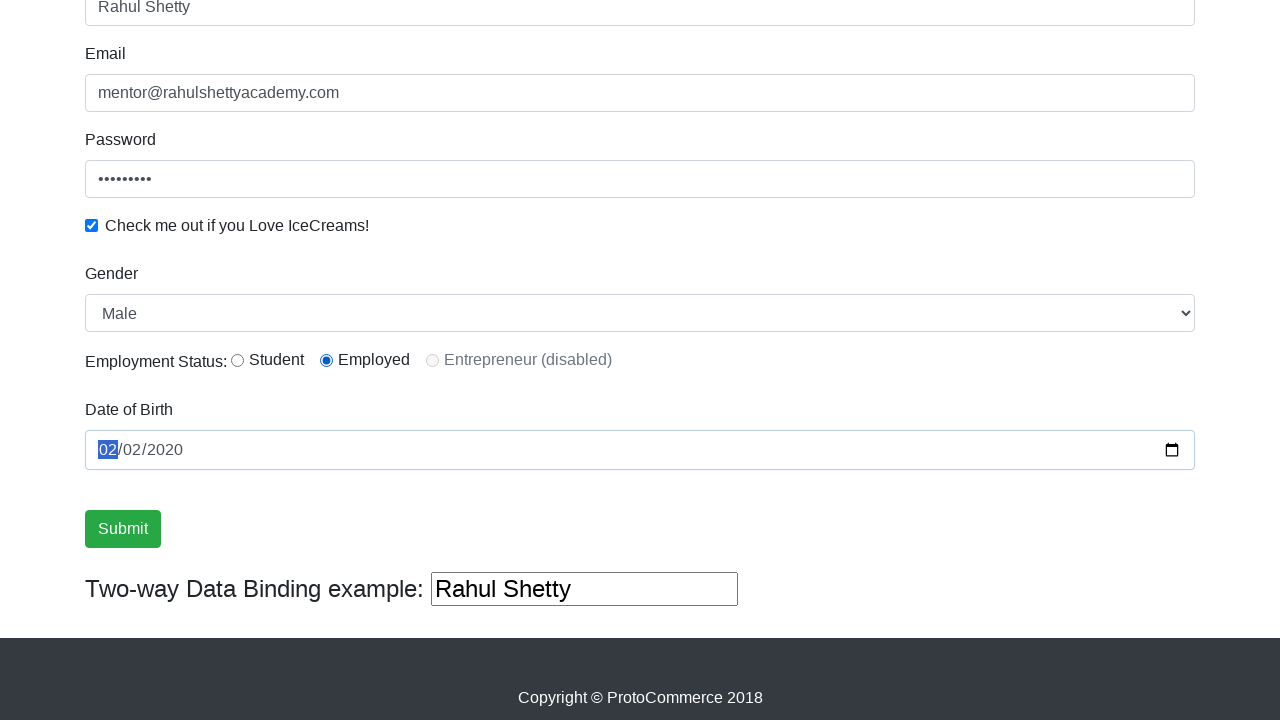

Clicked the Submit button at (123, 529) on .btn-success
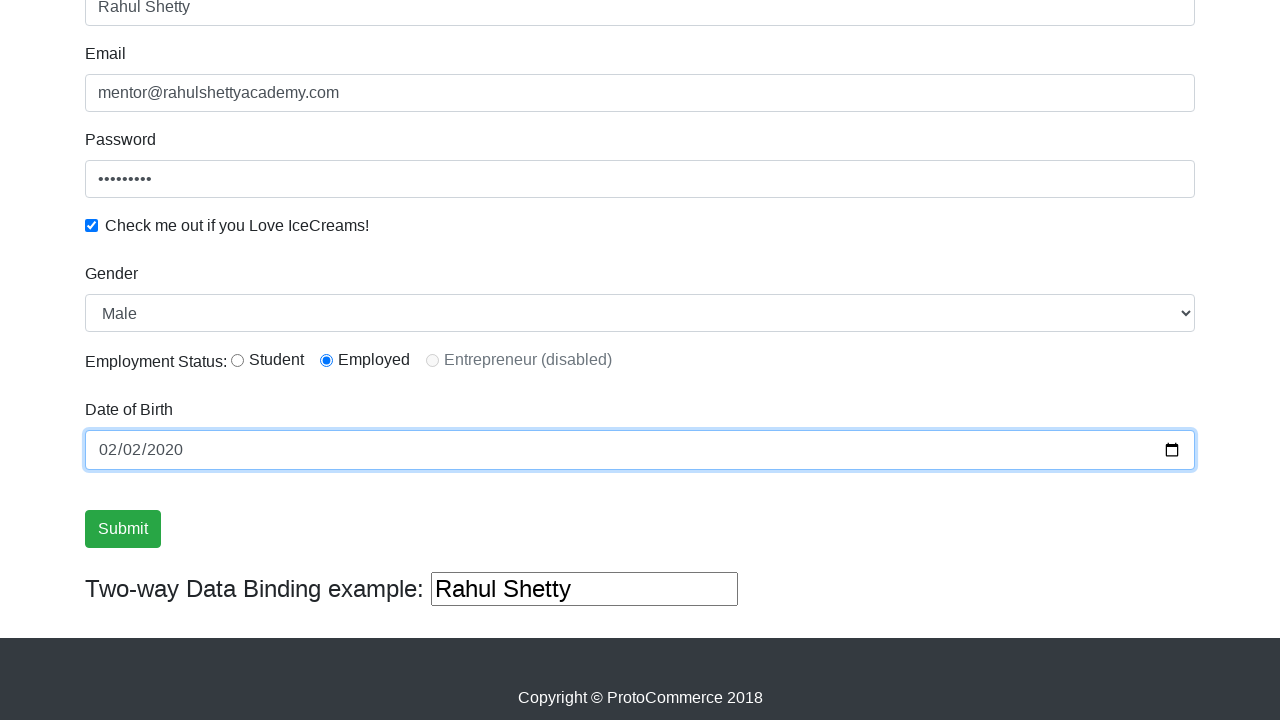

Waited for success message to appear
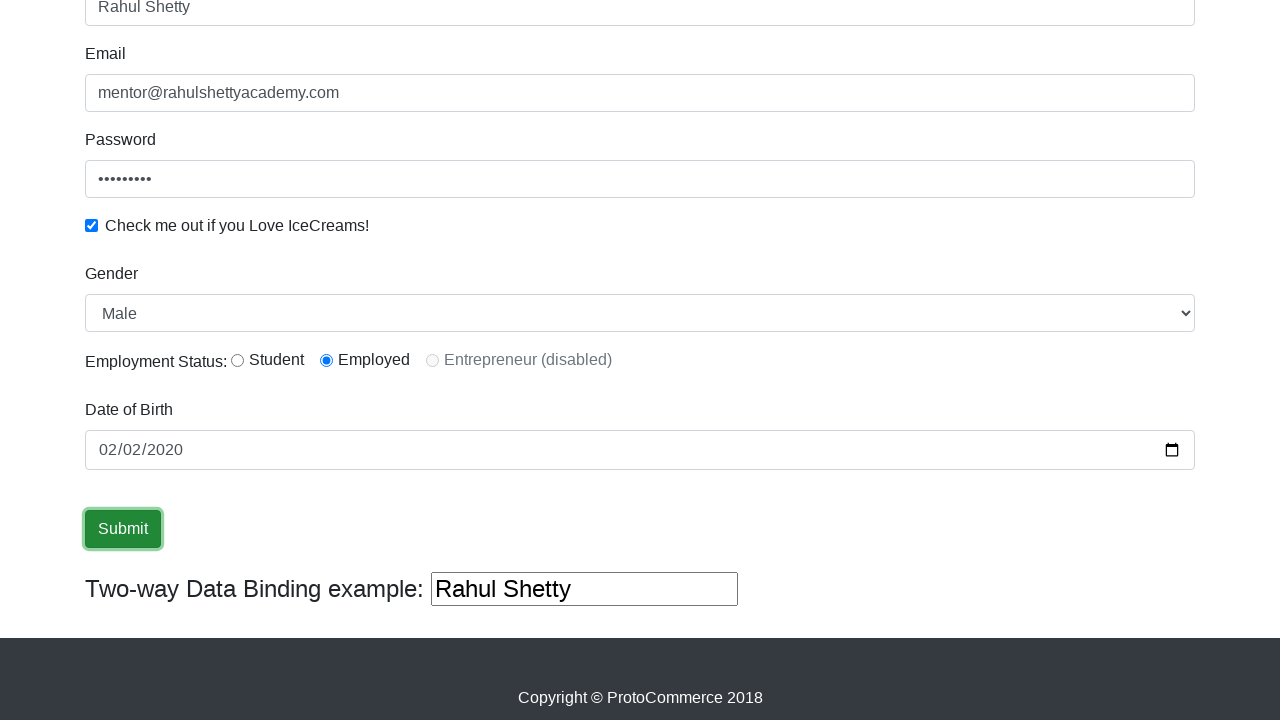

Validated success message displays 'Success!'
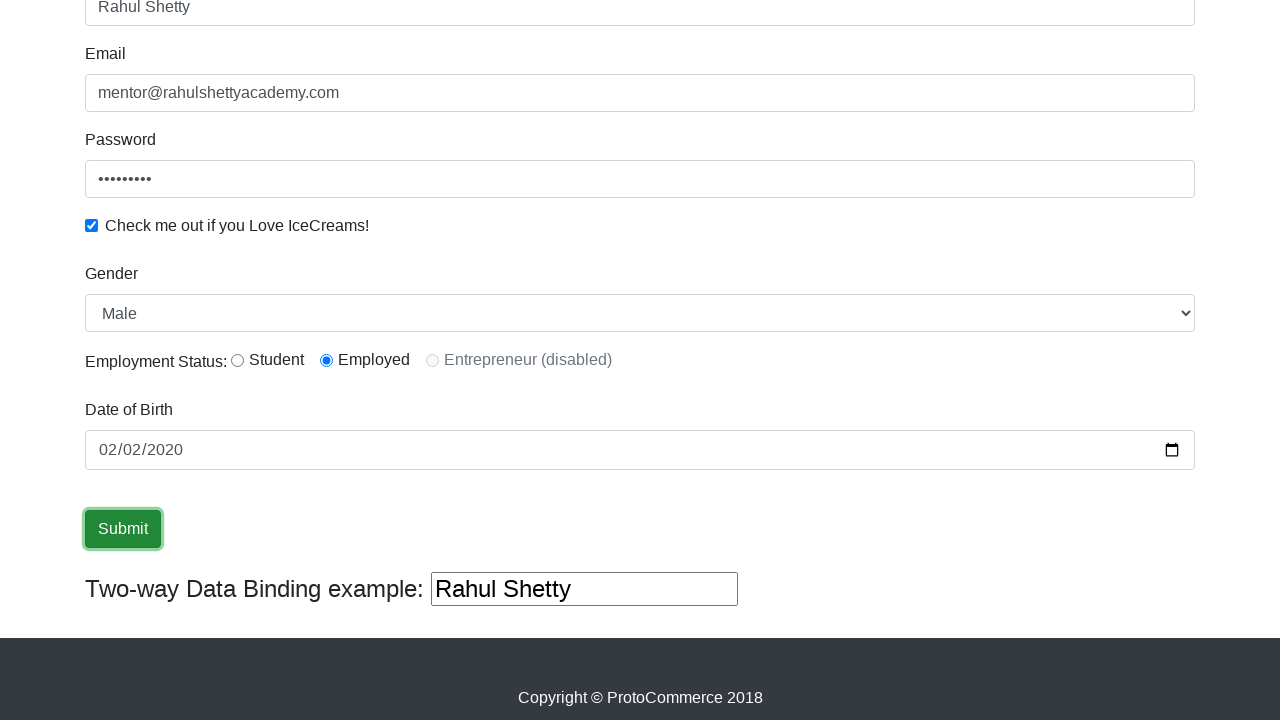

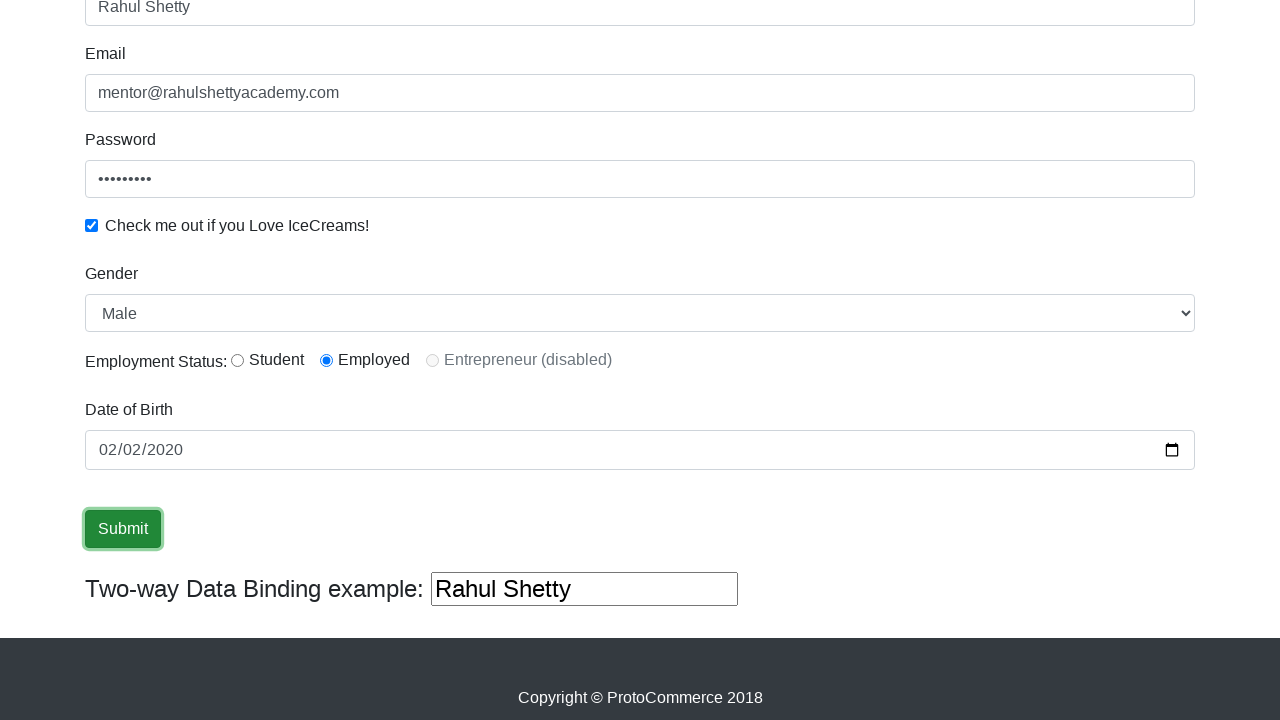